Tests horizontal slider interaction by dragging the slider element to a new position

Starting URL: https://the-internet.herokuapp.com/horizontal_slider

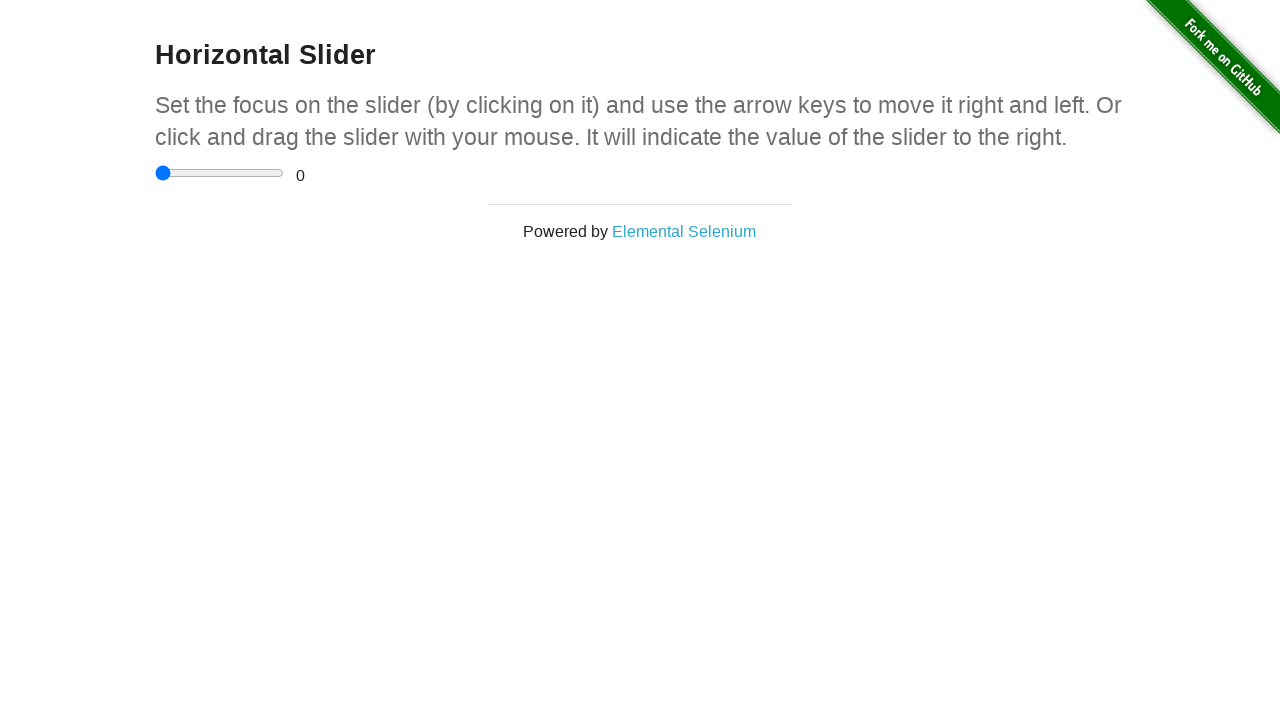

Navigated to horizontal slider test page
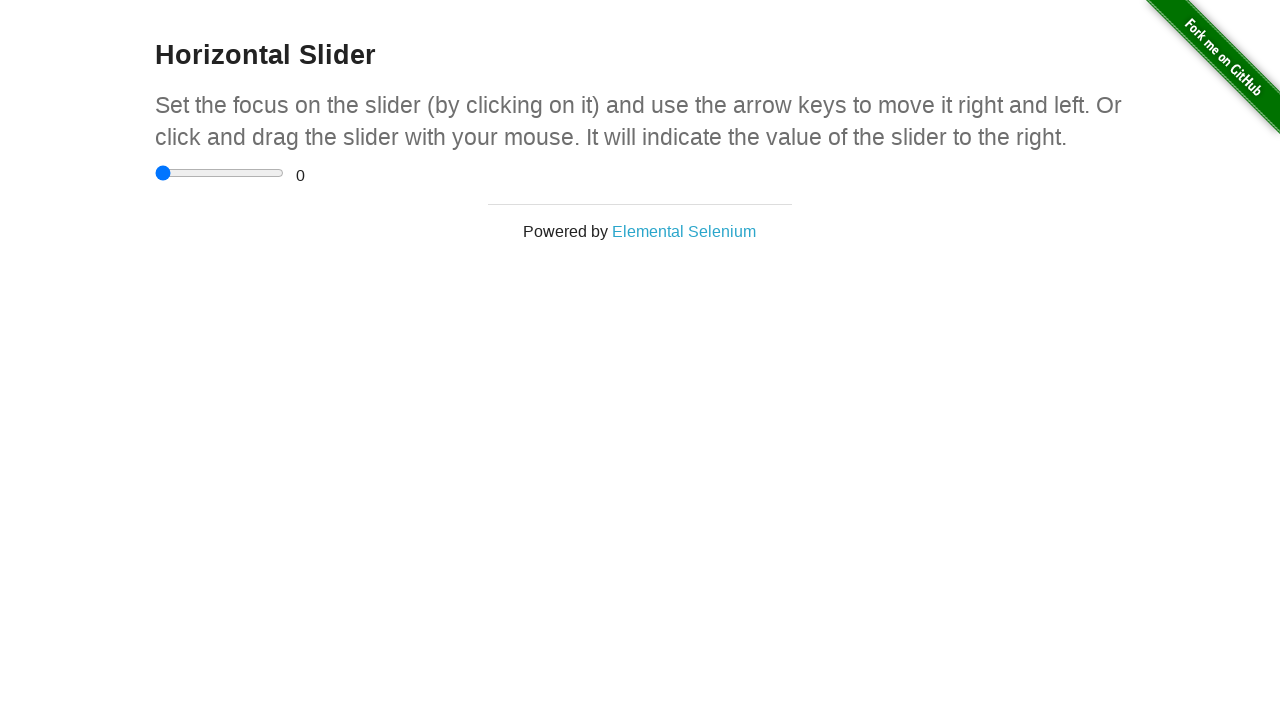

Located slider element
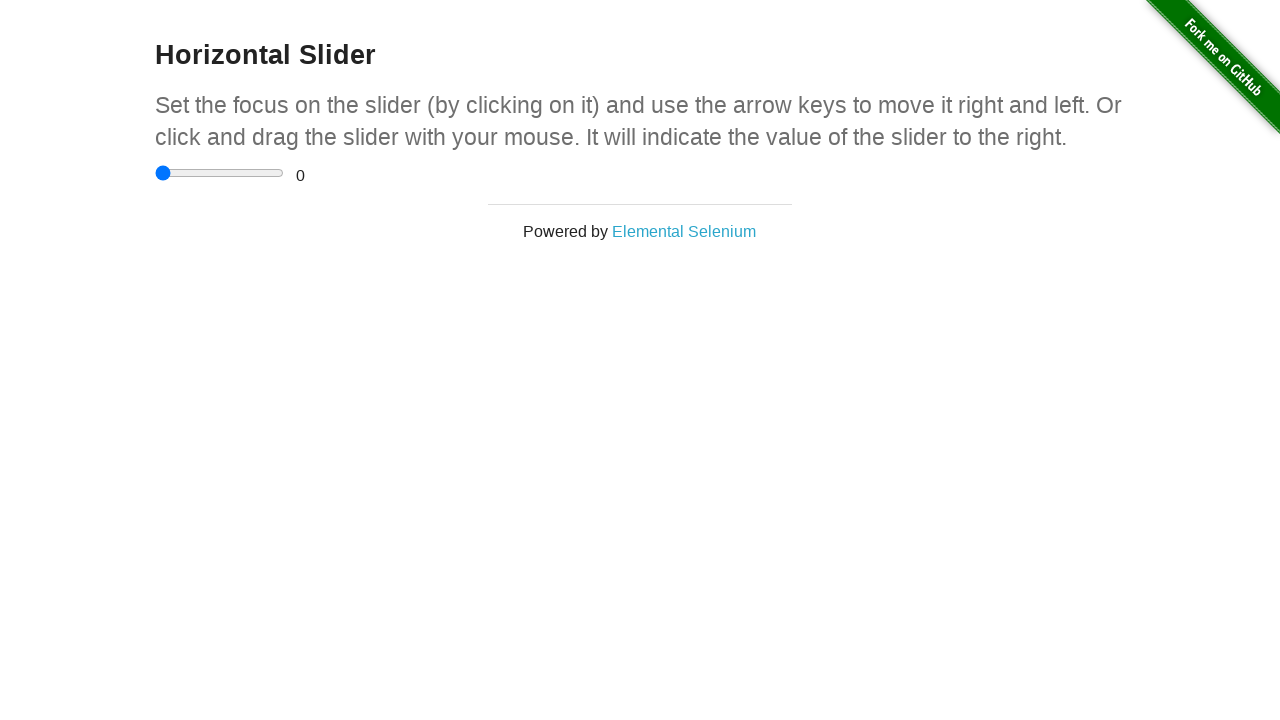

Retrieved slider bounding box
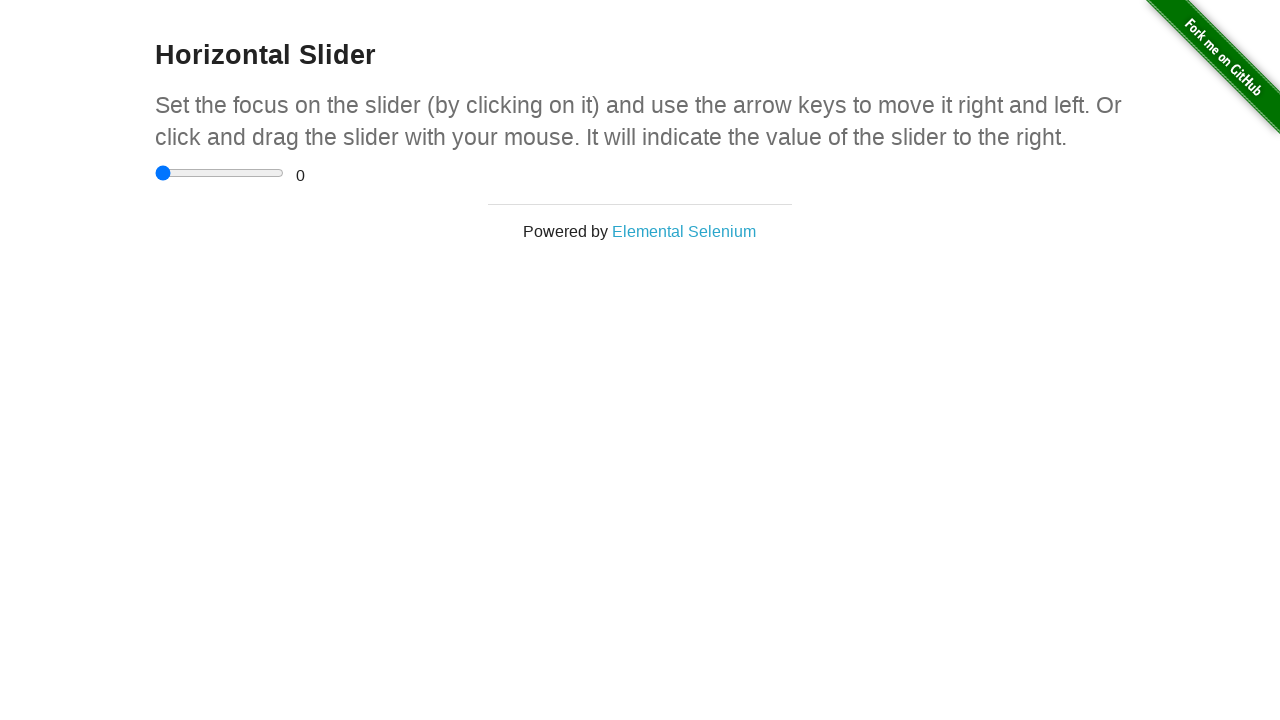

Moved mouse to slider center position at (220, 173)
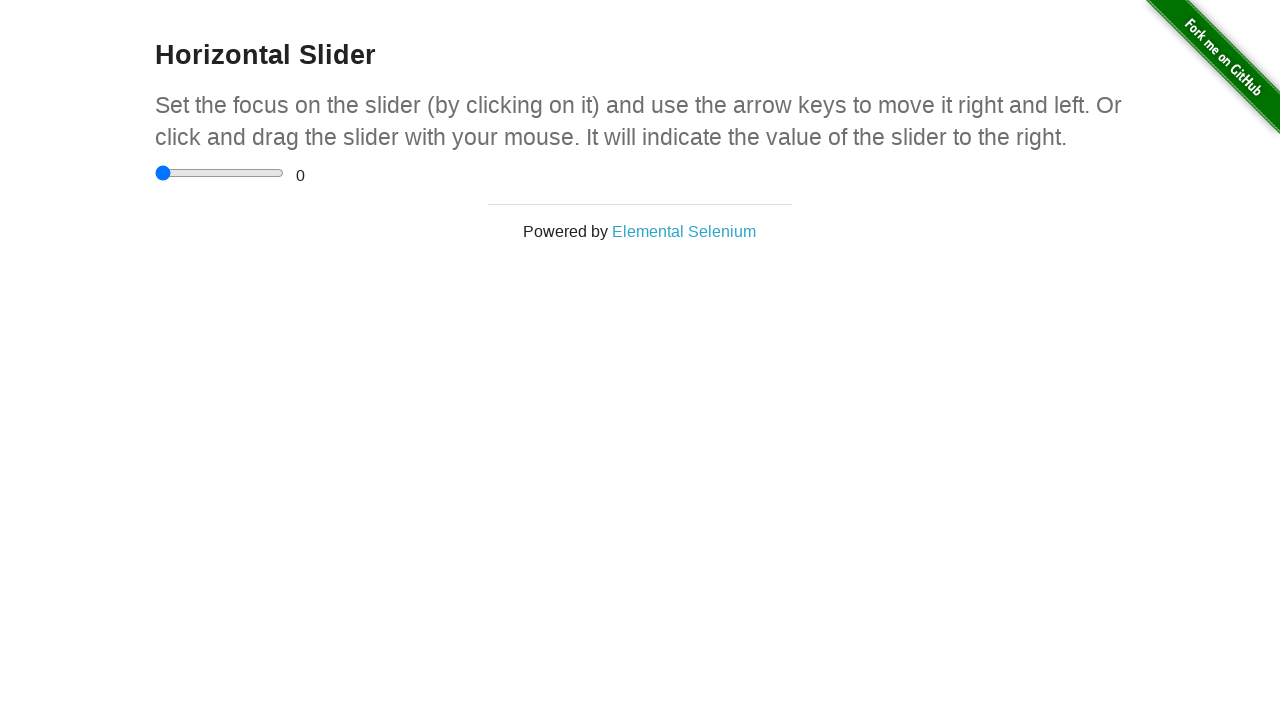

Pressed mouse button down on slider at (220, 173)
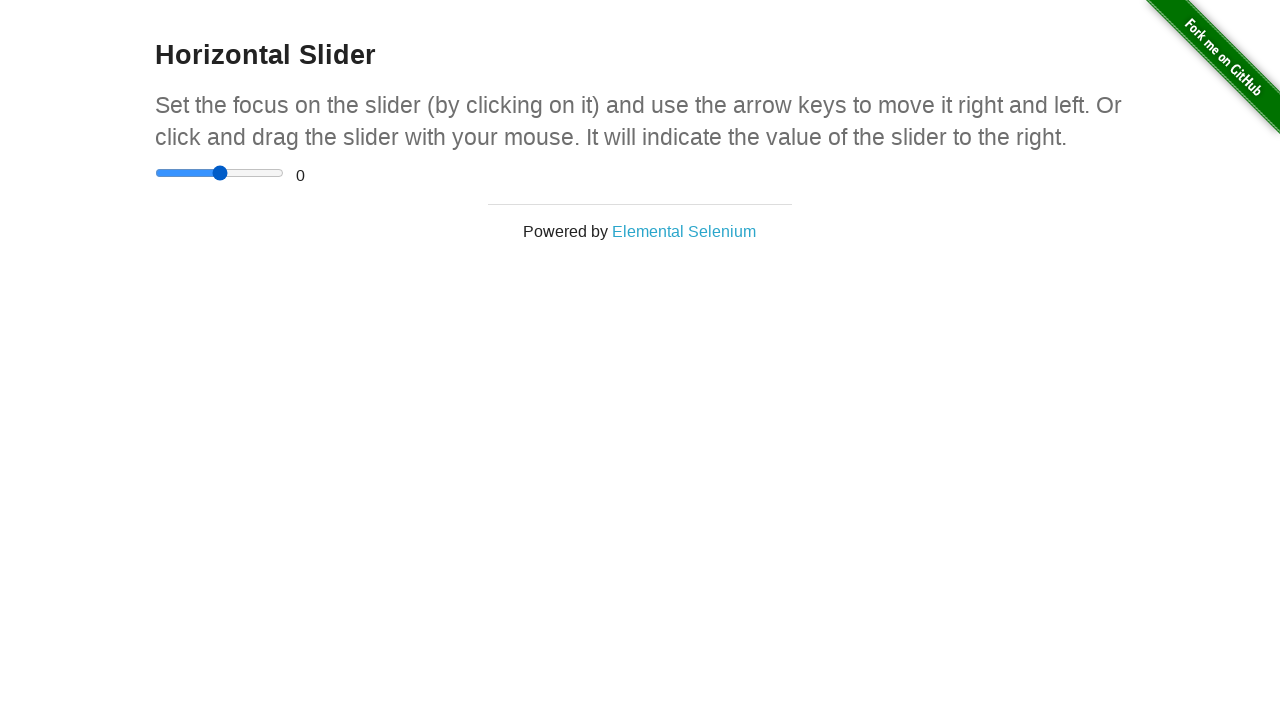

Dragged slider 50 pixels to the right at (270, 173)
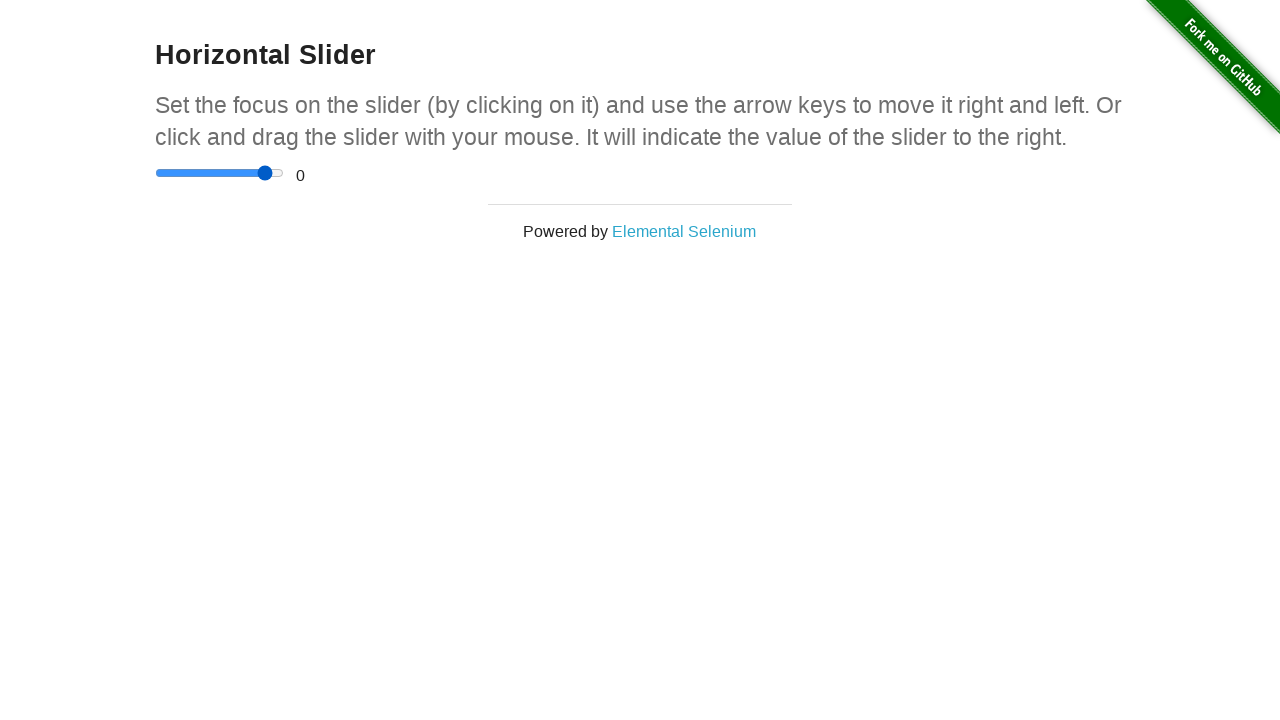

Released mouse button, slider drag operation completed at (270, 173)
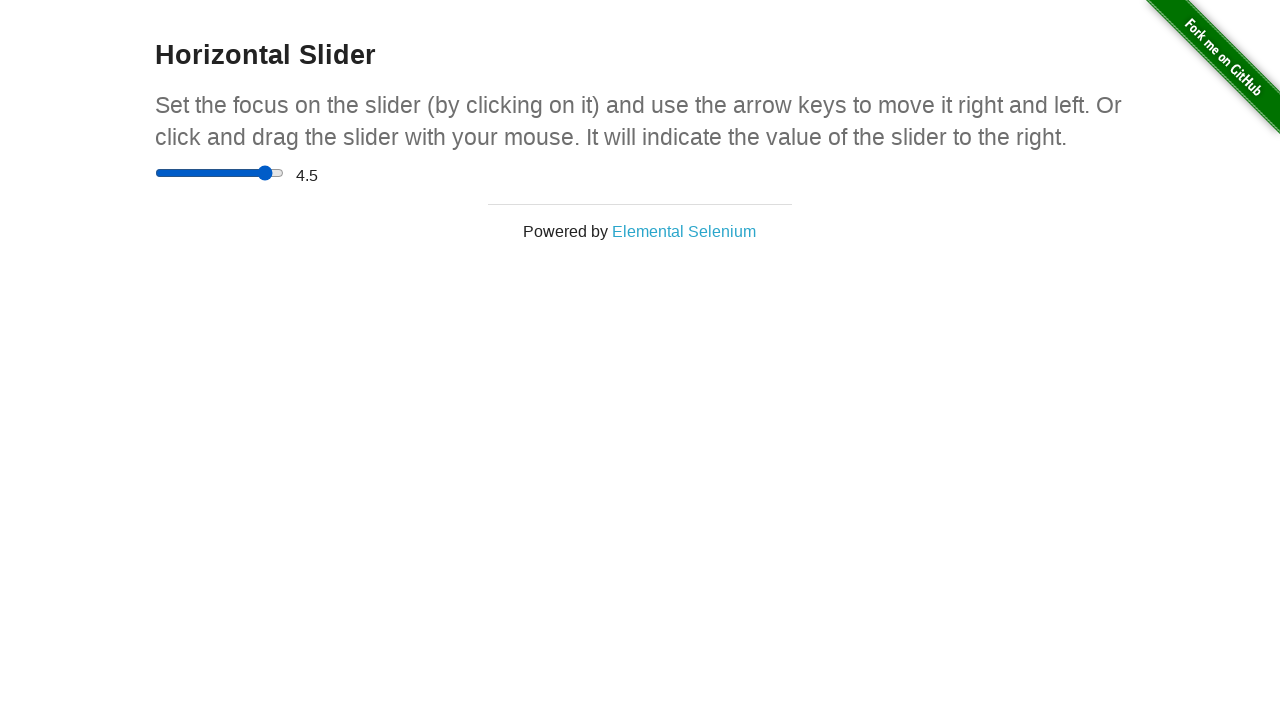

Waited 1 second for slider value to settle
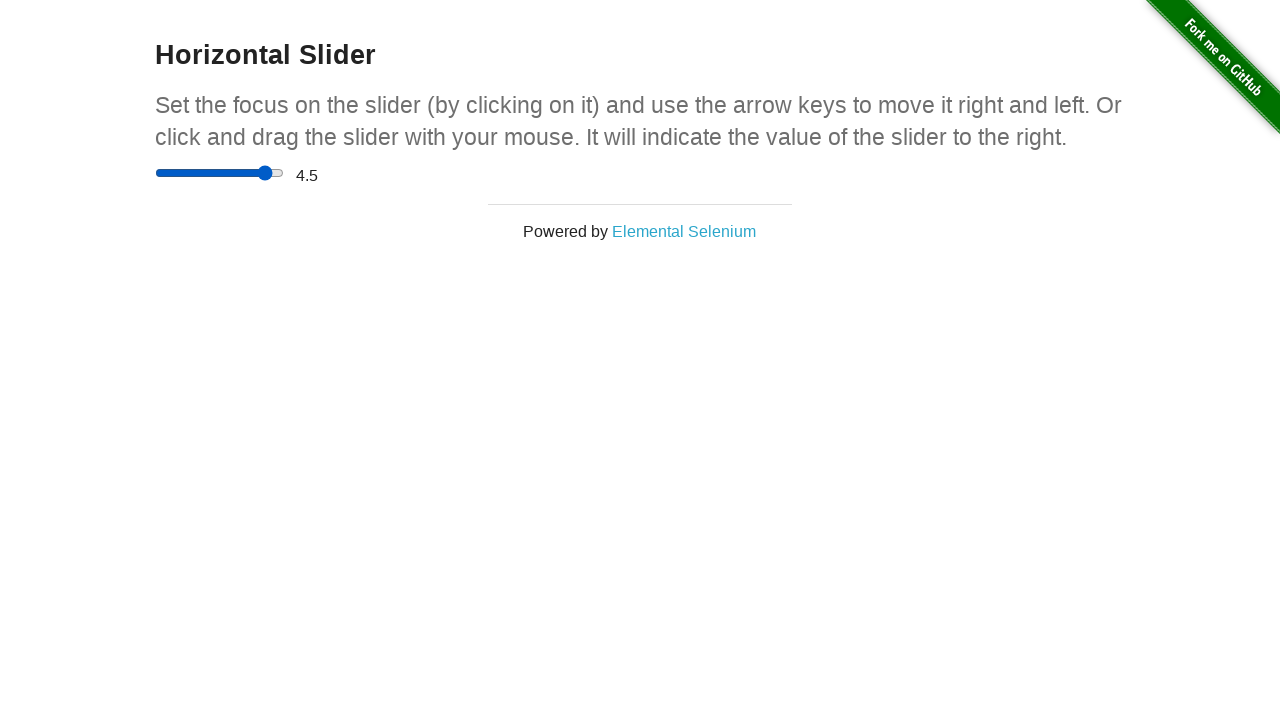

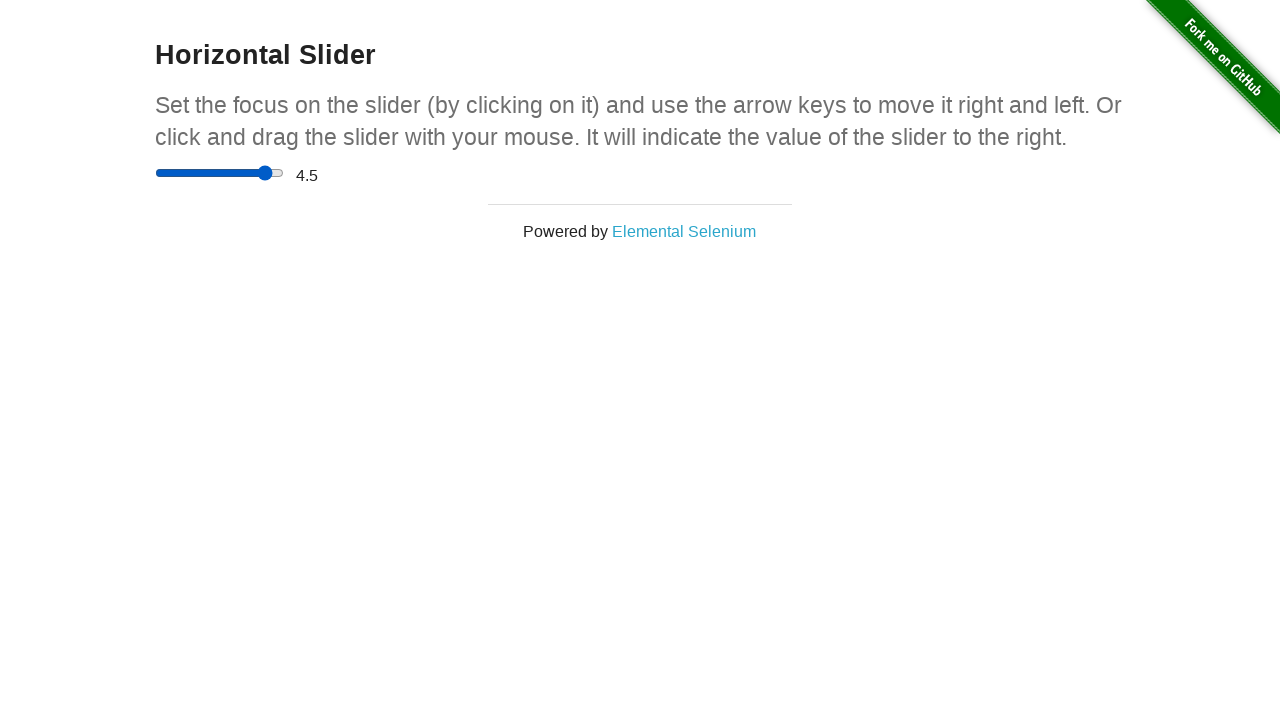